Verifies that the payment system logos are displayed on the page

Starting URL: https://www.mts.by/

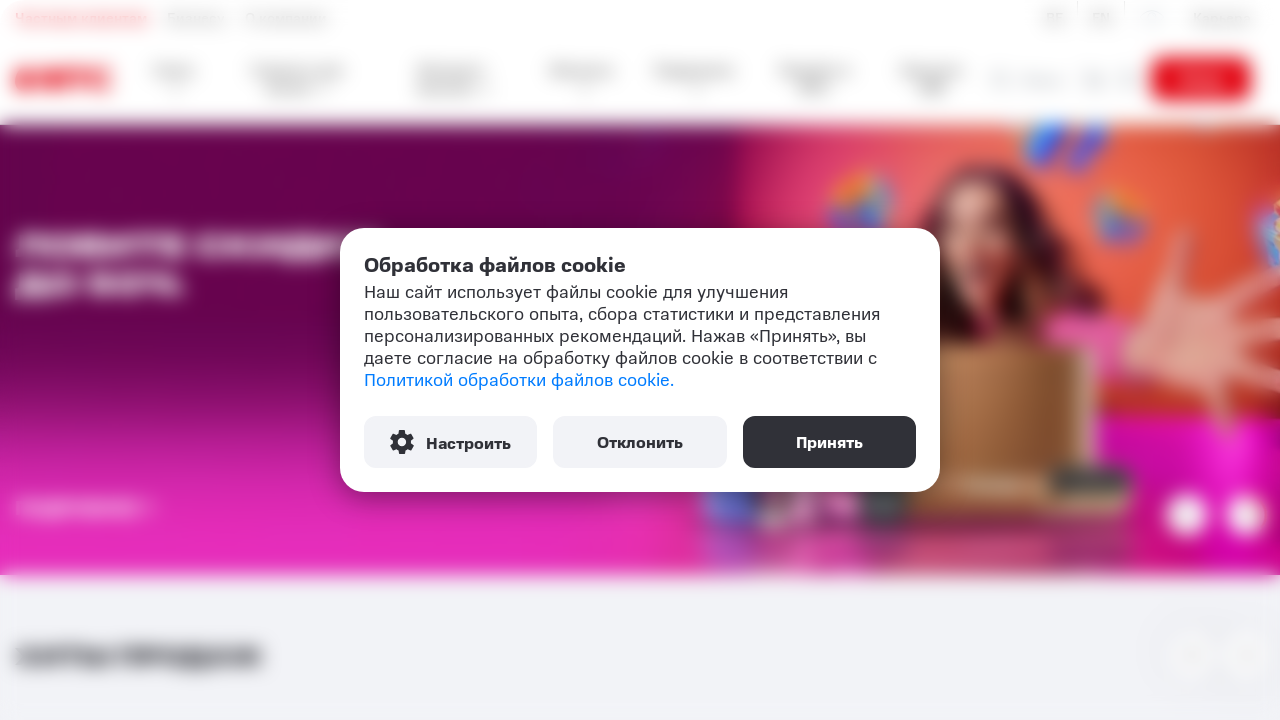

Payment system logos container became visible
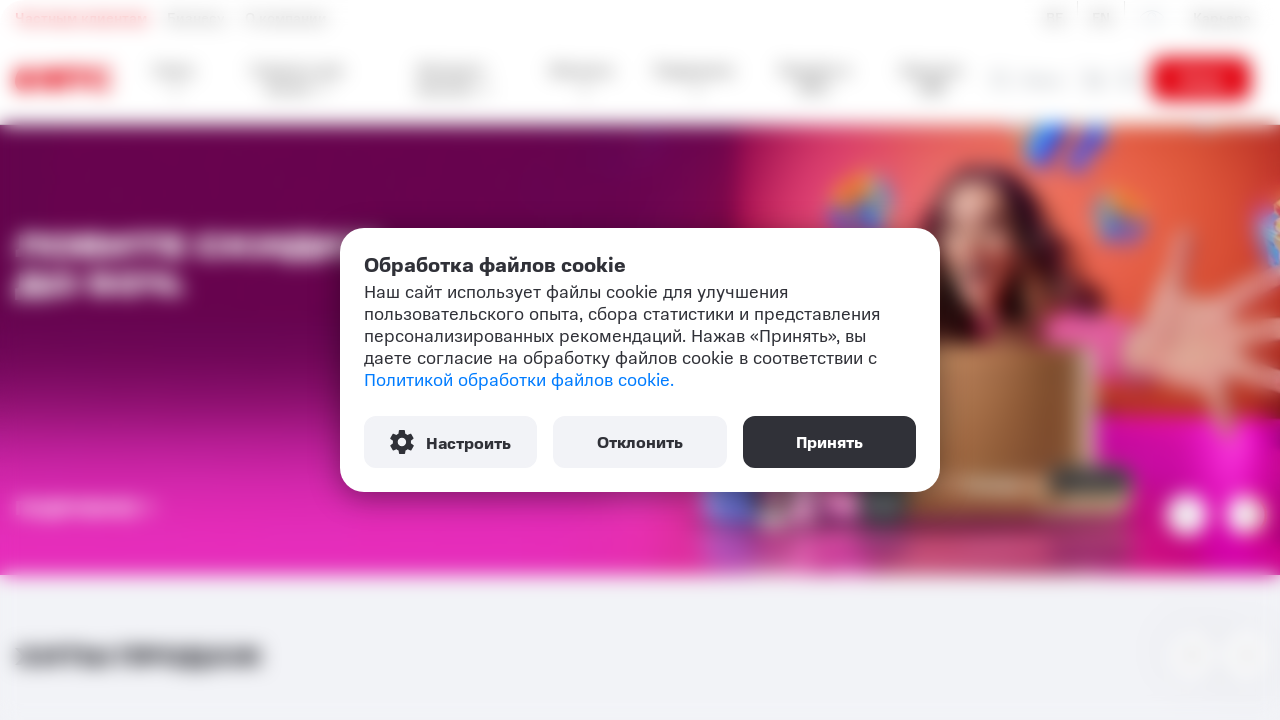

Verified that payment system logos are displayed on the page
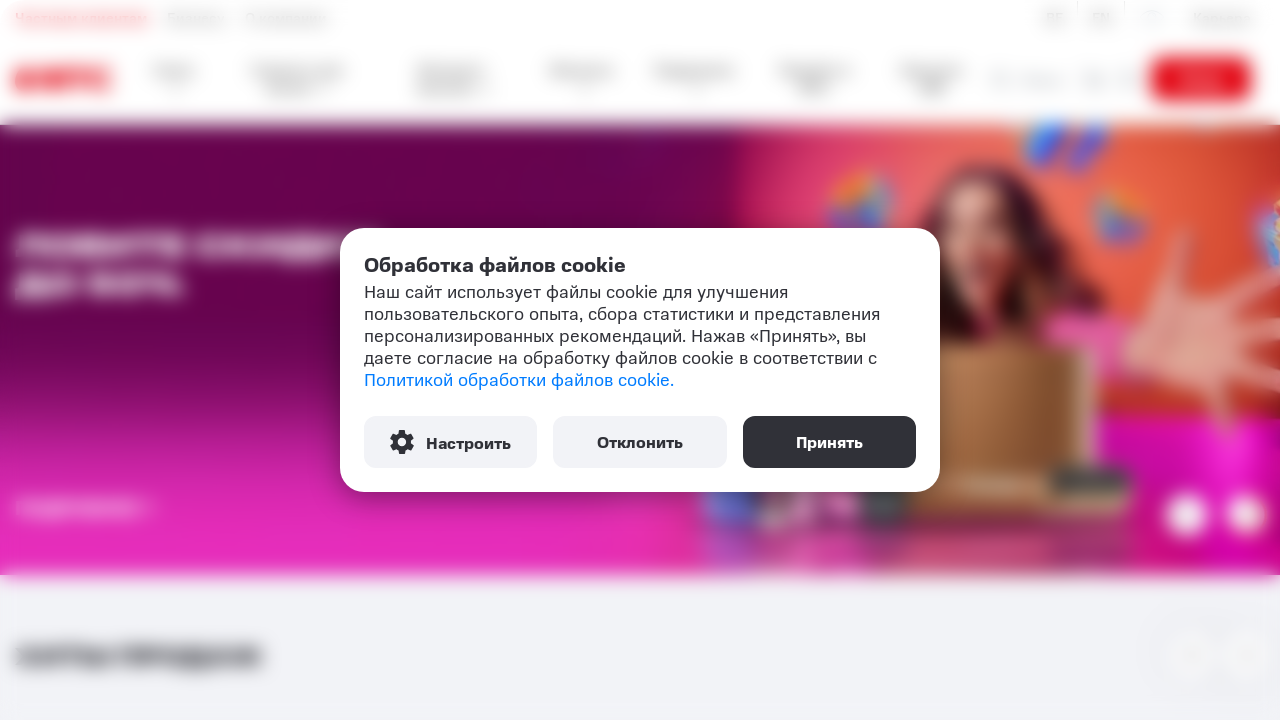

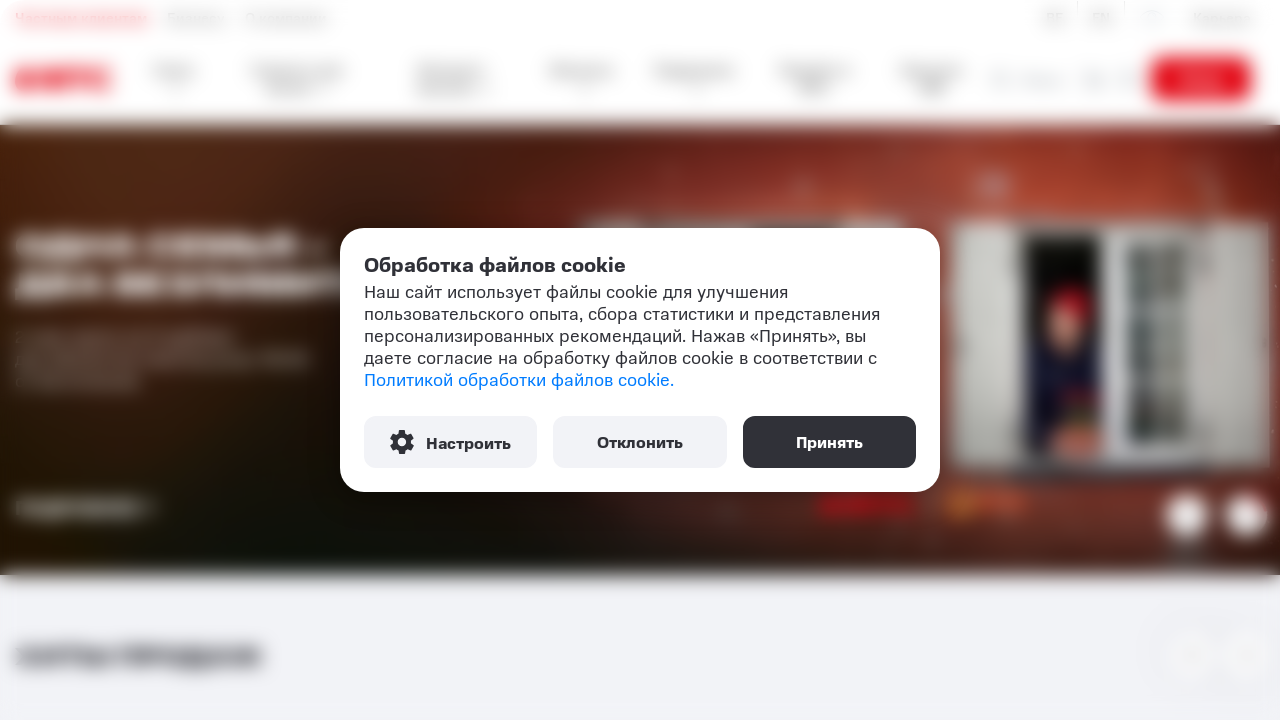